Navigates to the Never Too Late Japan website and verifies the page loads successfully

Starting URL: https://www.nevertoolate.jp/

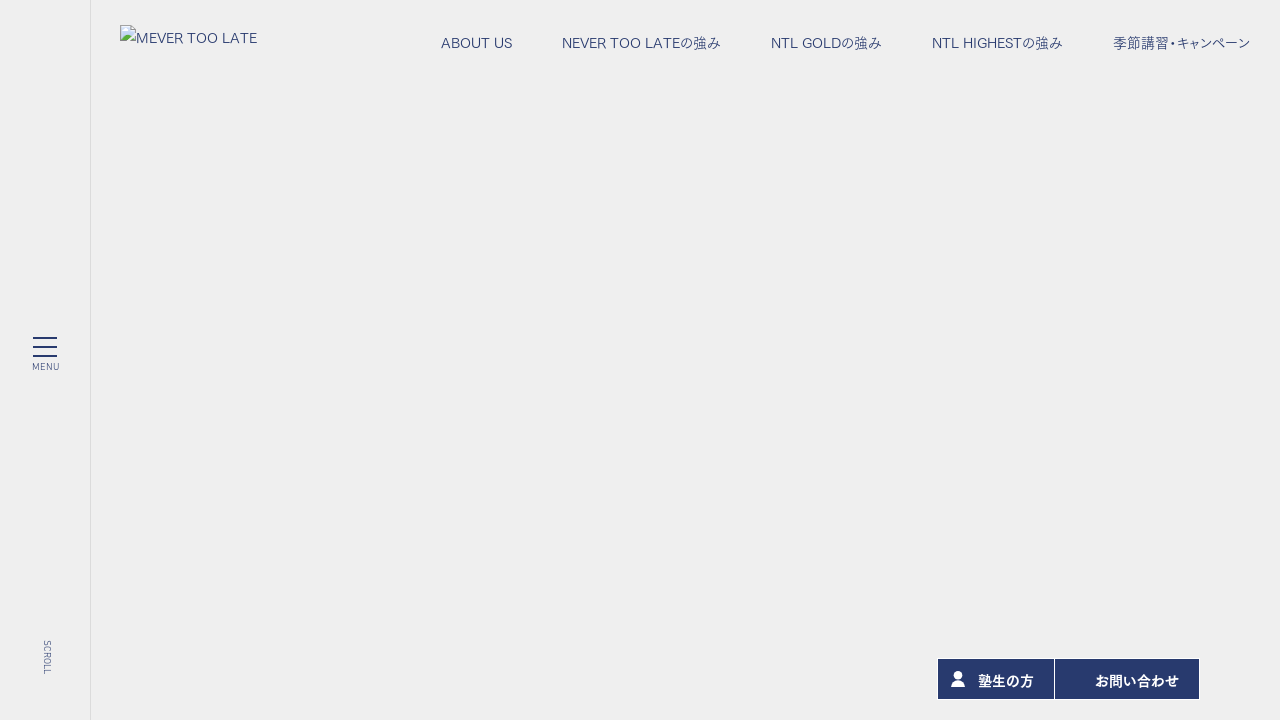

Navigated to Never Too Late Japan website
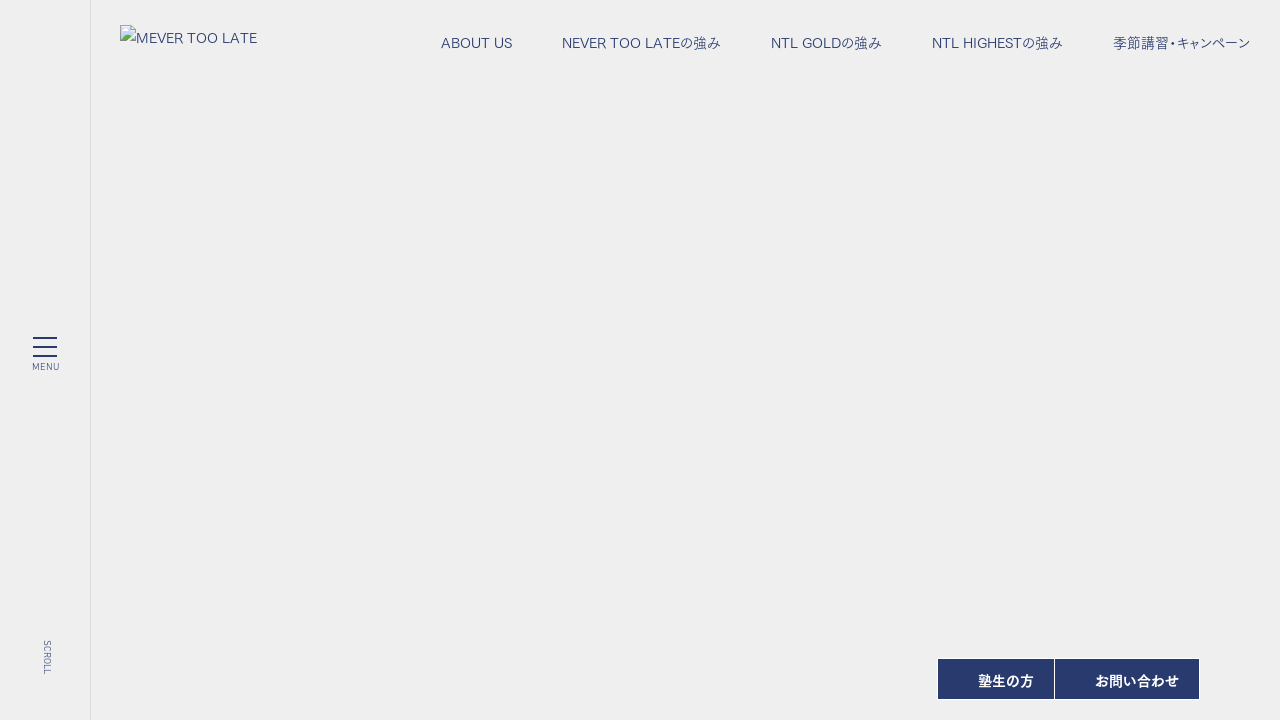

Page DOM content loaded successfully
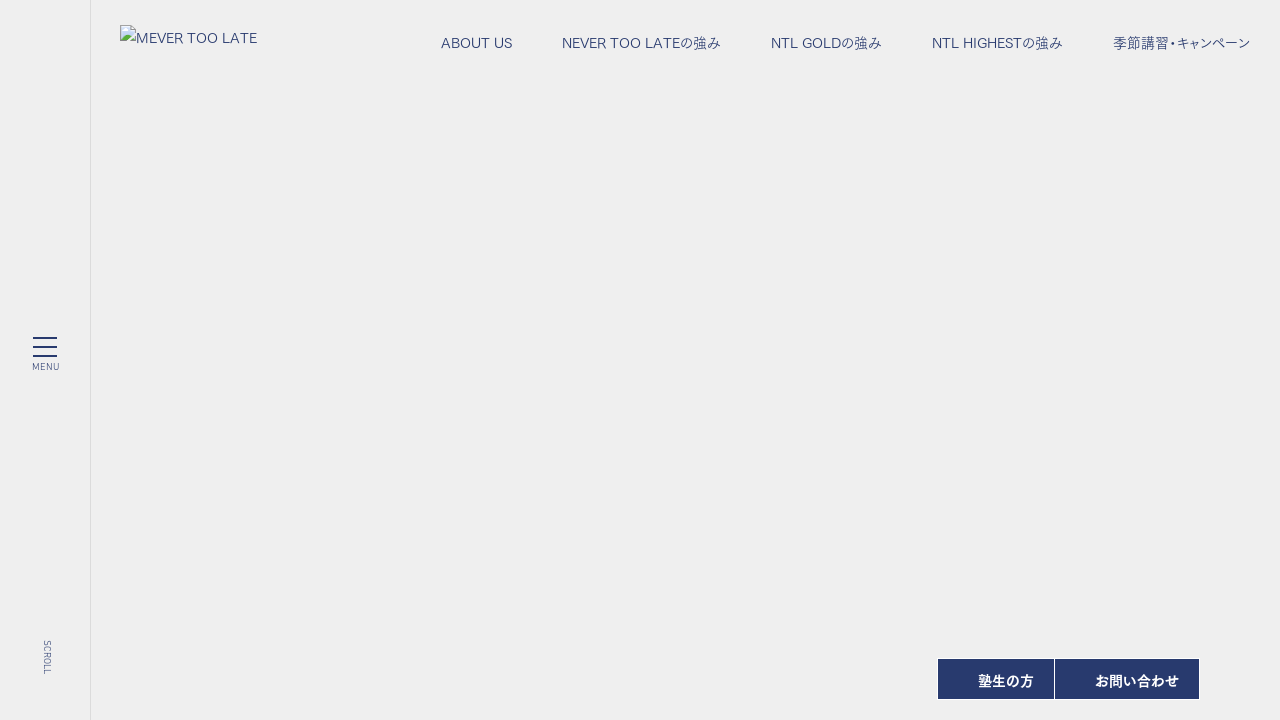

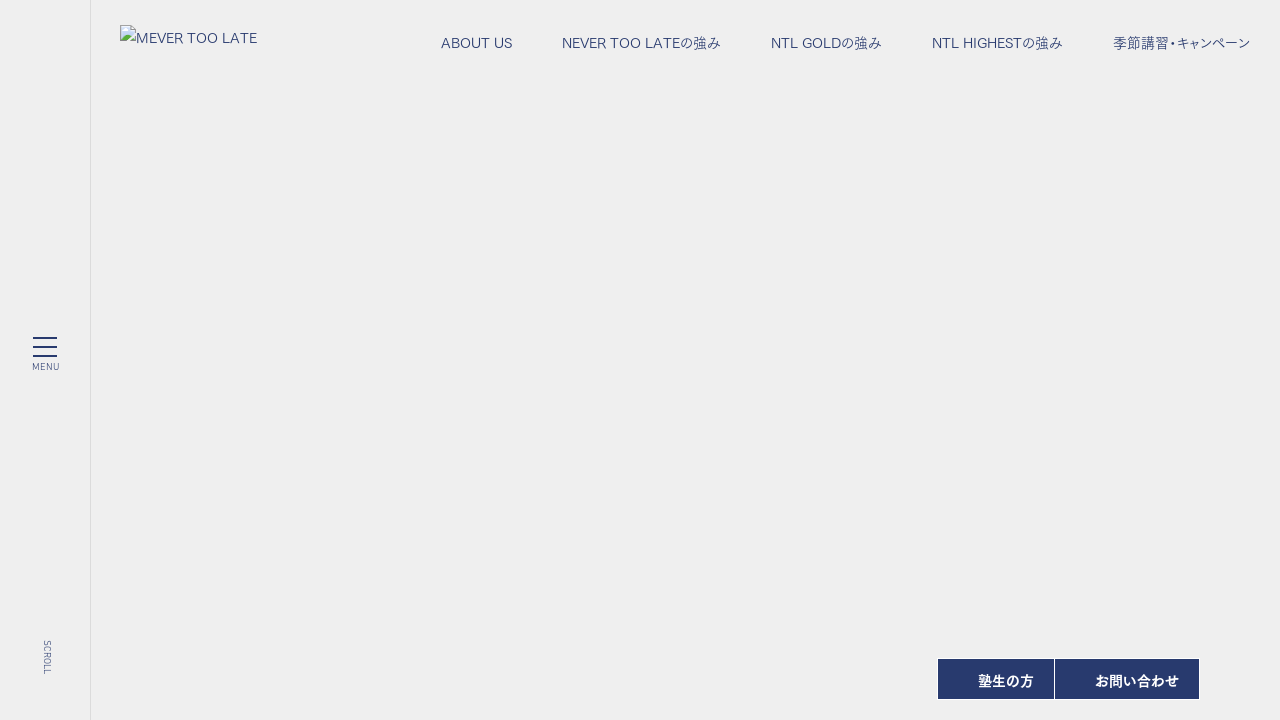